Tests date picker functionality by clearing and entering a new date

Starting URL: https://demoqa.com/date-picker

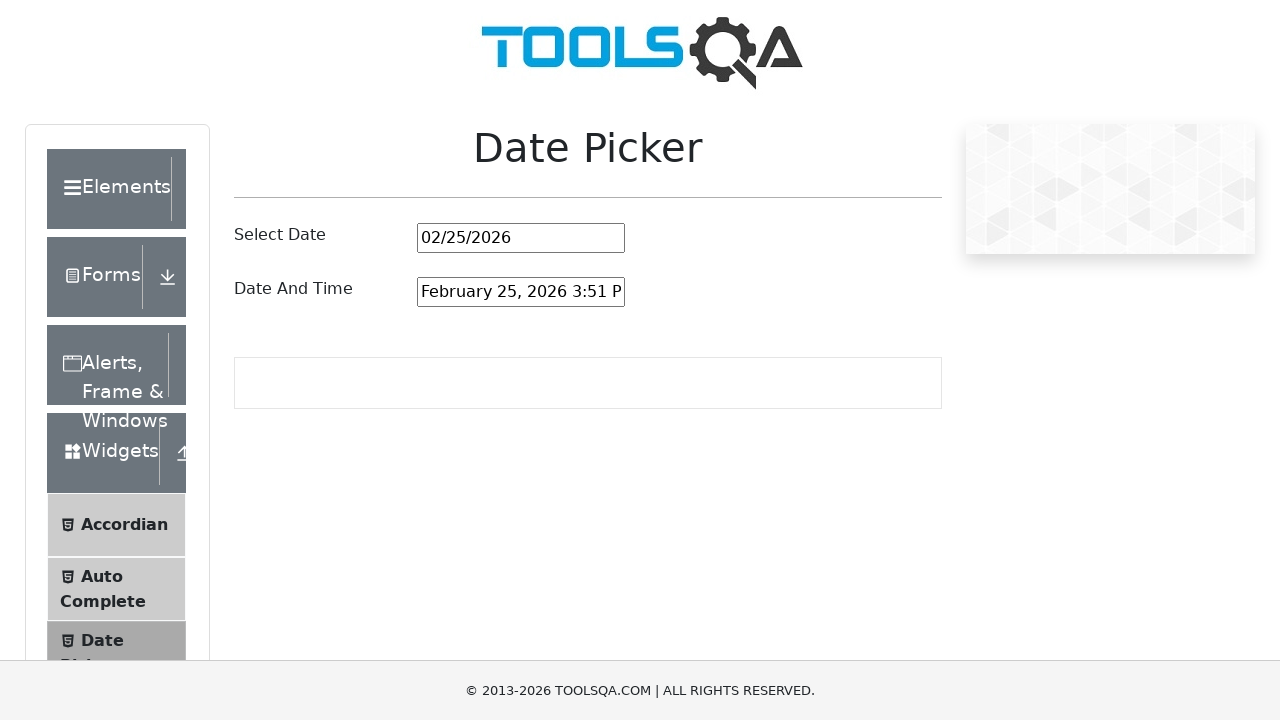

Cleared the date input field on #datePickerMonthYearInput
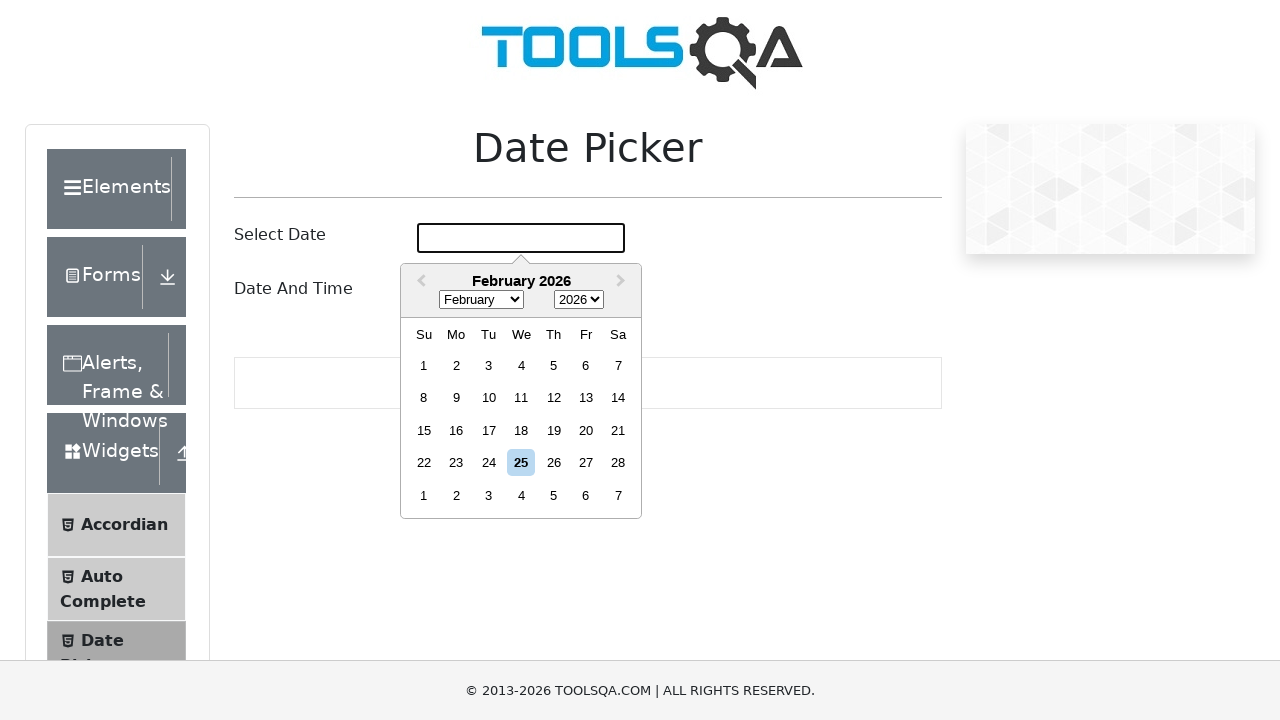

Entered new date '23/09/2093' into date picker on #datePickerMonthYearInput
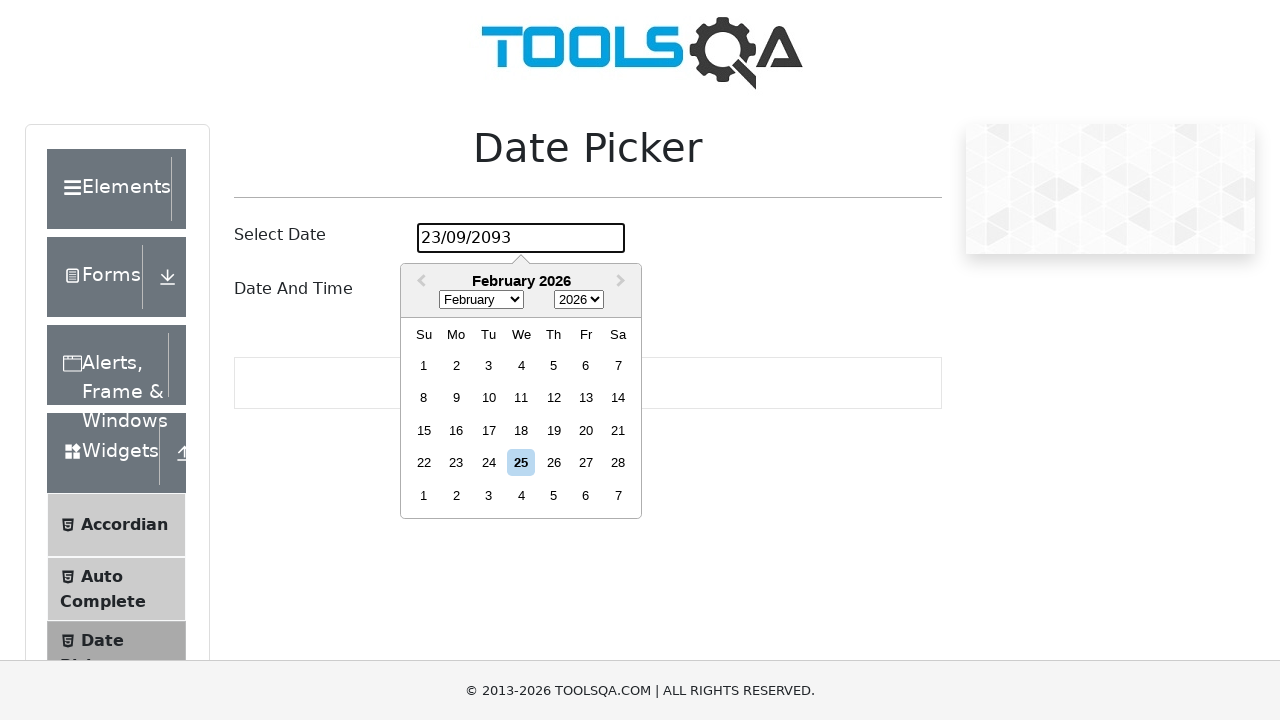

Pressed Enter to confirm the date selection on #datePickerMonthYearInput
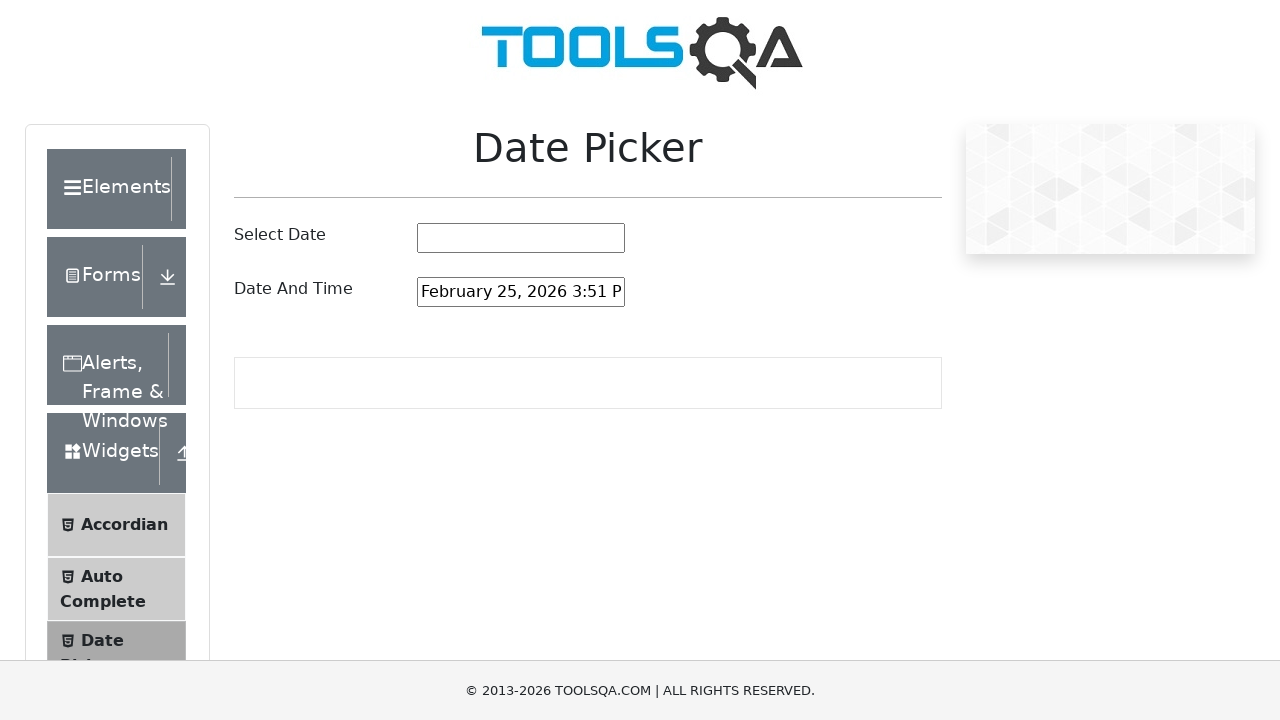

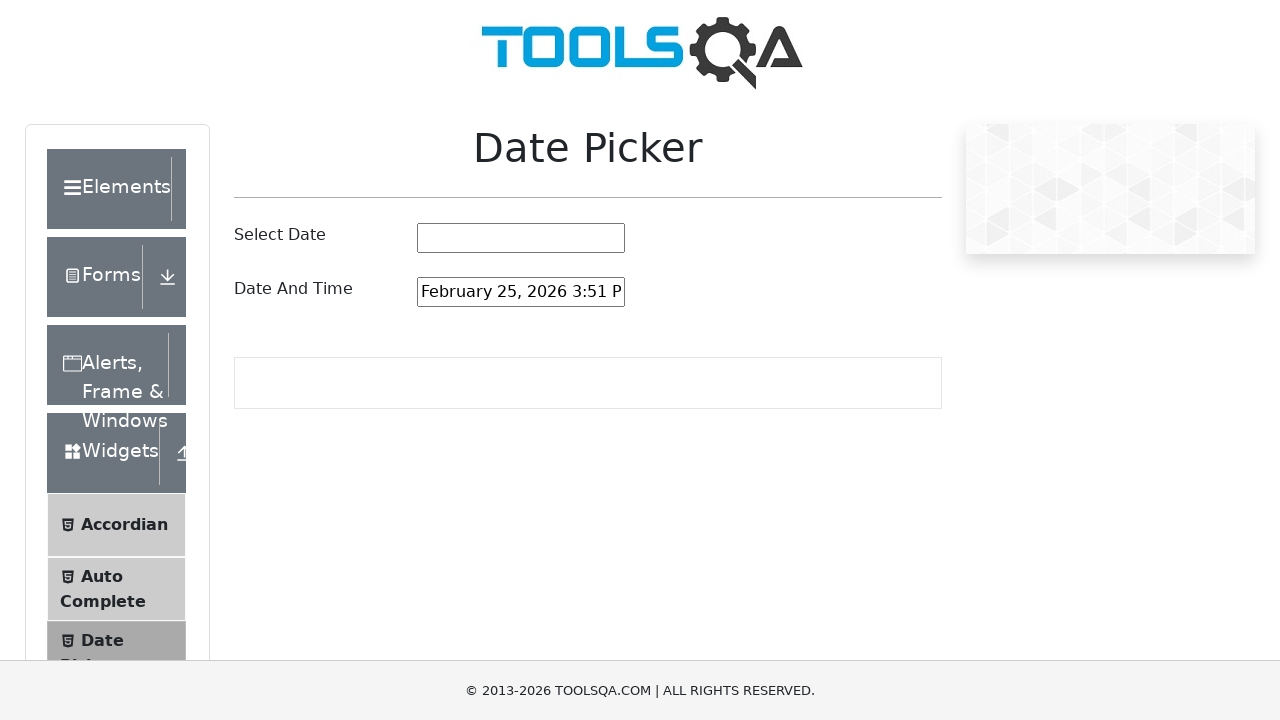